Tests unmarking todo items as complete by unchecking their checkboxes

Starting URL: https://demo.playwright.dev/todomvc

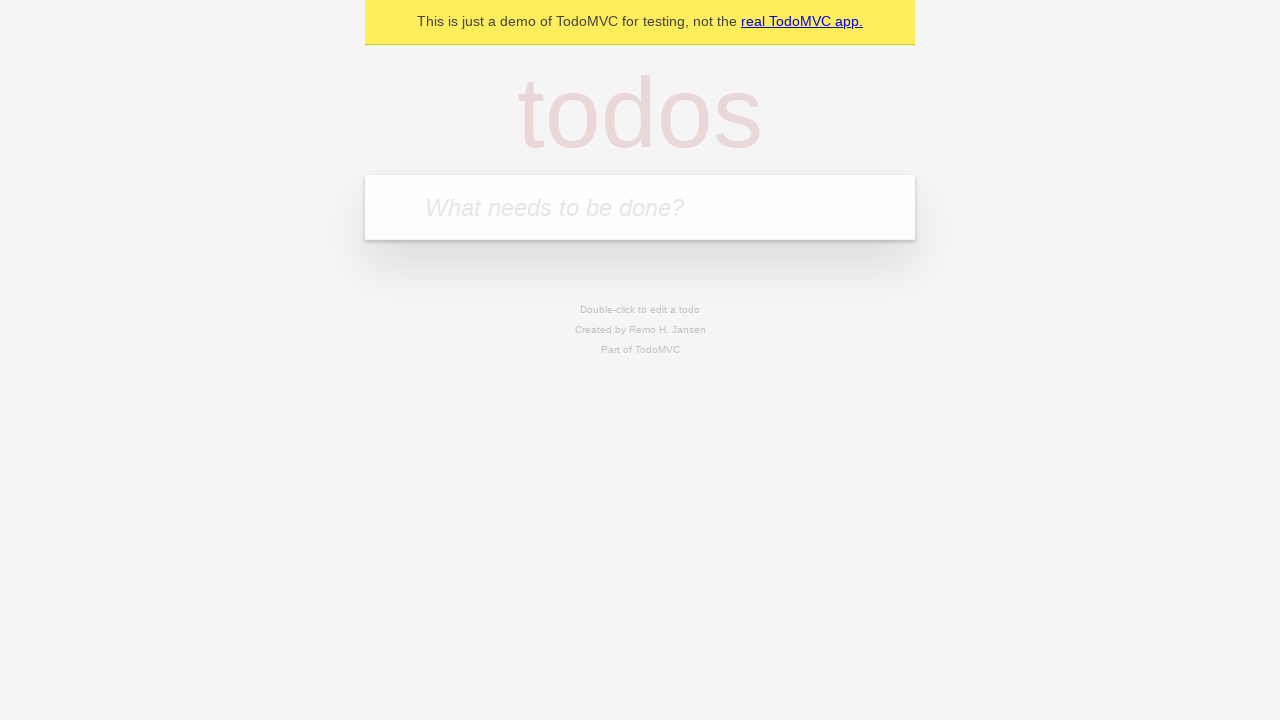

Filled new todo input with 'buy some cheese' on internal:attr=[placeholder="What needs to be done?"i]
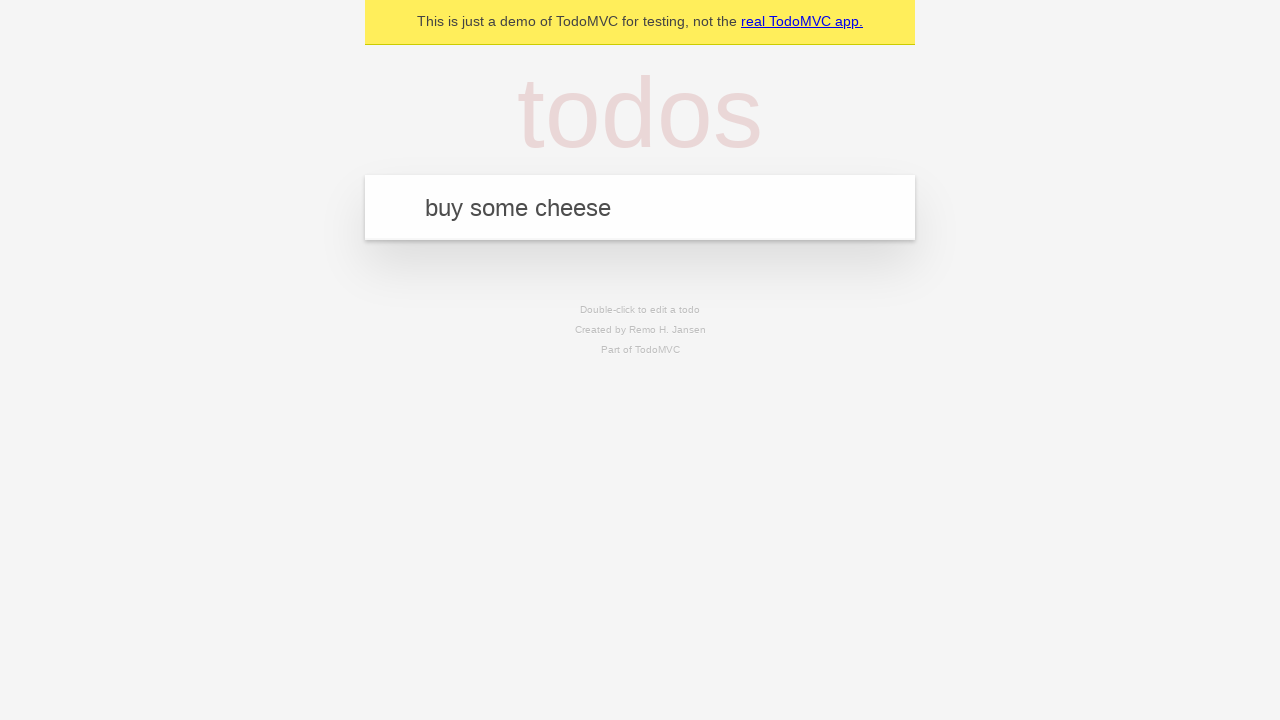

Pressed Enter to create first todo item on internal:attr=[placeholder="What needs to be done?"i]
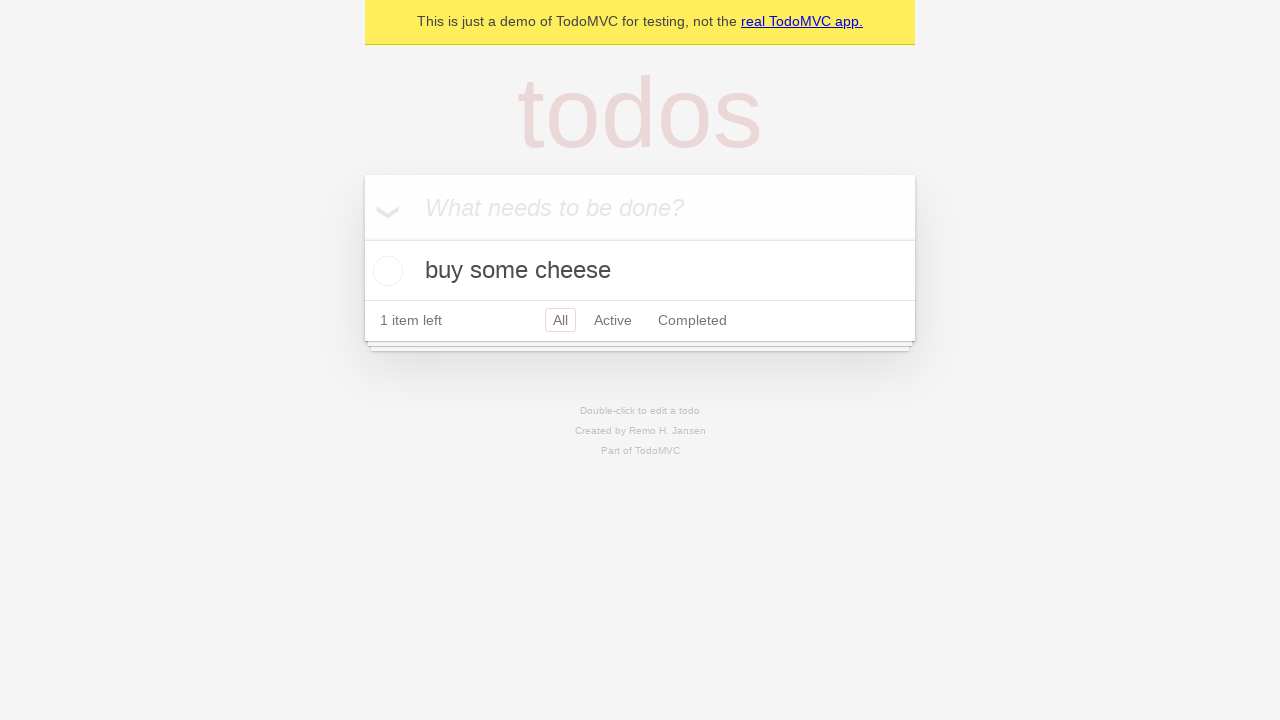

Filled new todo input with 'feed the cat' on internal:attr=[placeholder="What needs to be done?"i]
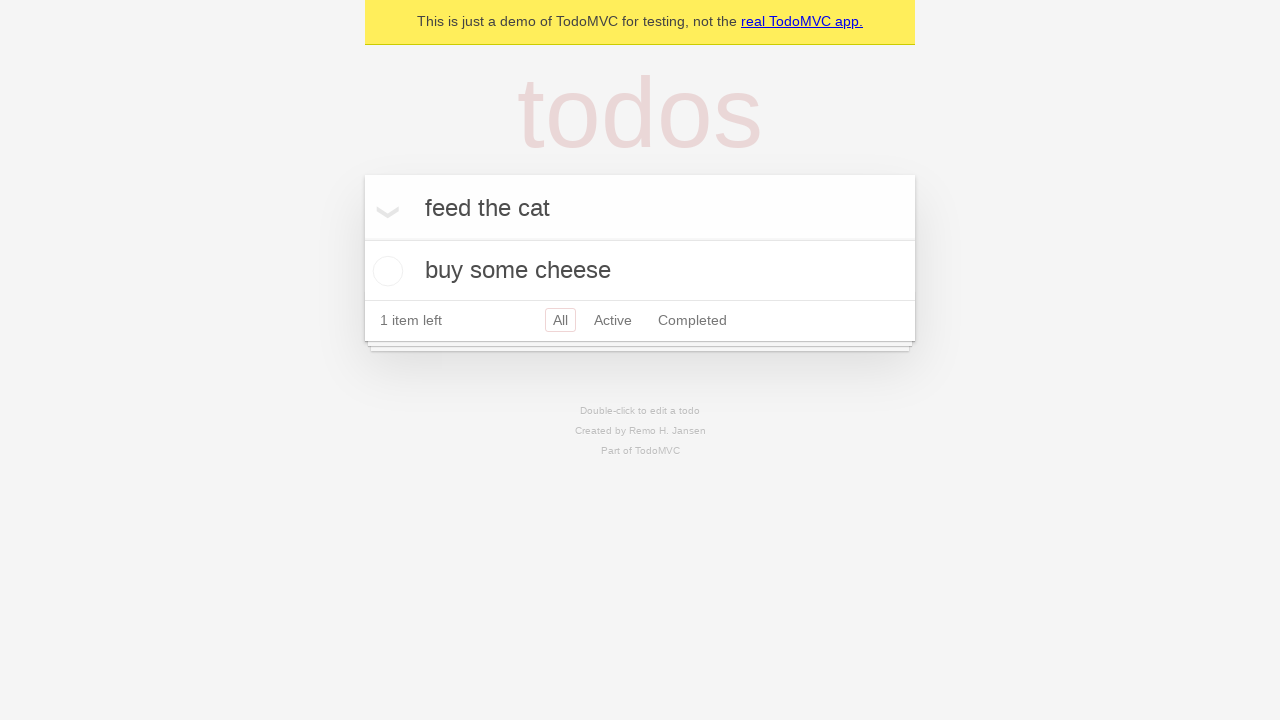

Pressed Enter to create second todo item on internal:attr=[placeholder="What needs to be done?"i]
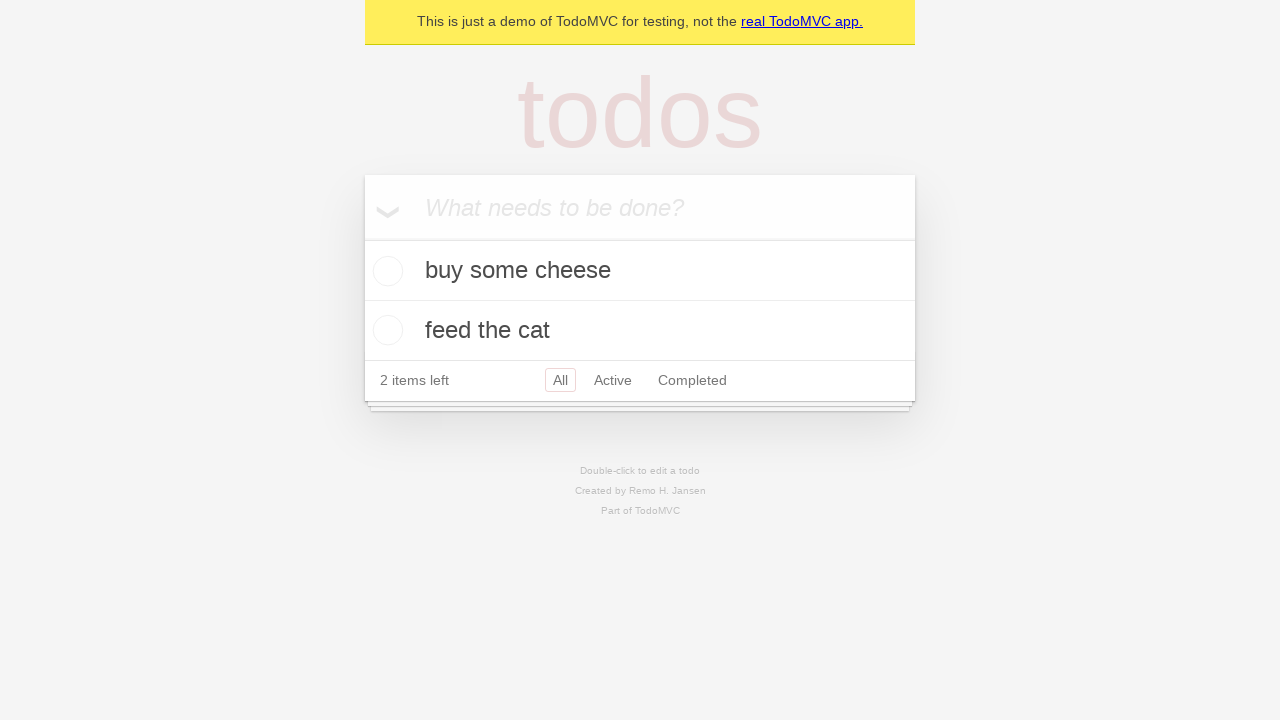

Waited for second todo item to appear
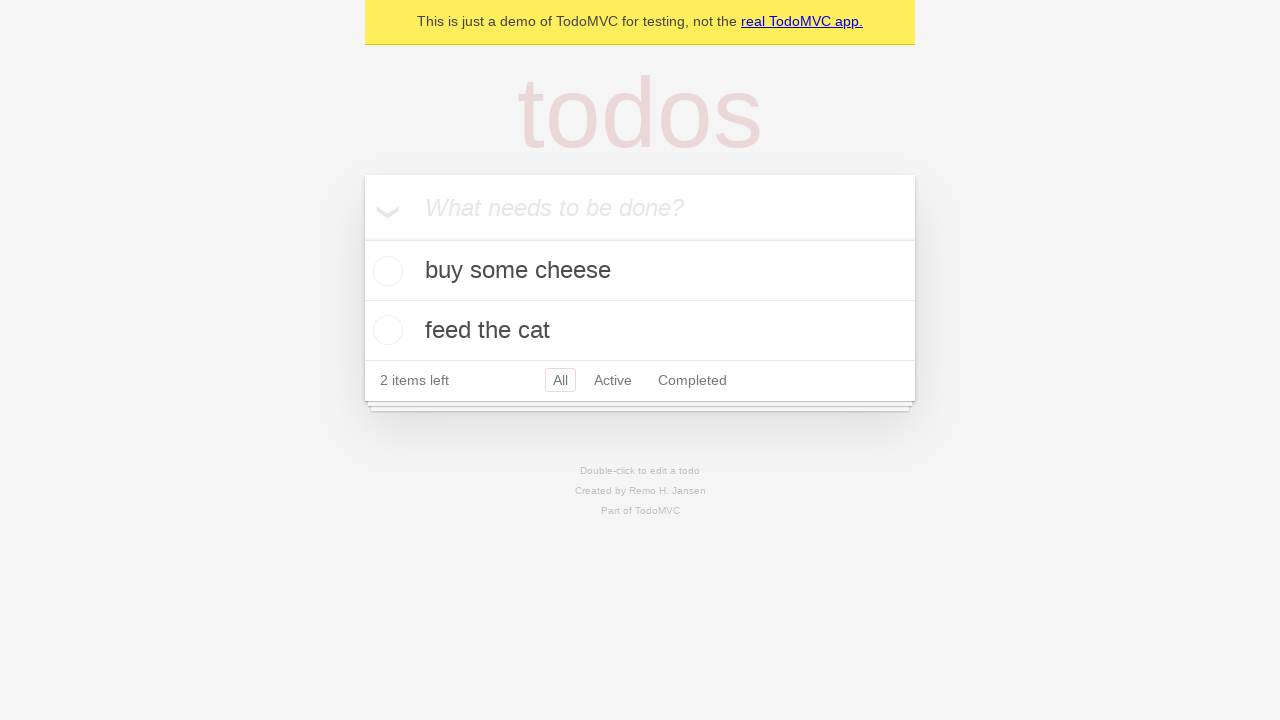

Checked the first todo item as complete at (385, 271) on internal:testid=[data-testid="todo-item"s] >> nth=0 >> internal:role=checkbox
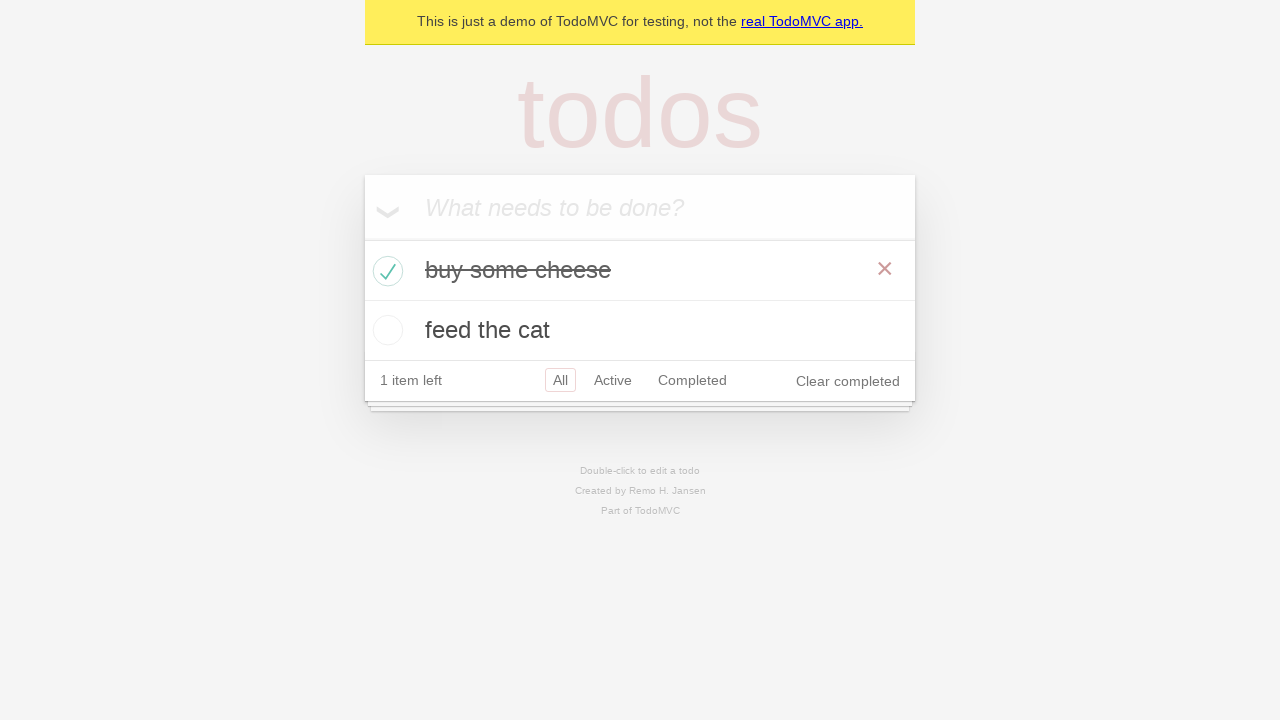

Unchecked the first todo item to mark it as incomplete at (385, 271) on internal:testid=[data-testid="todo-item"s] >> nth=0 >> internal:role=checkbox
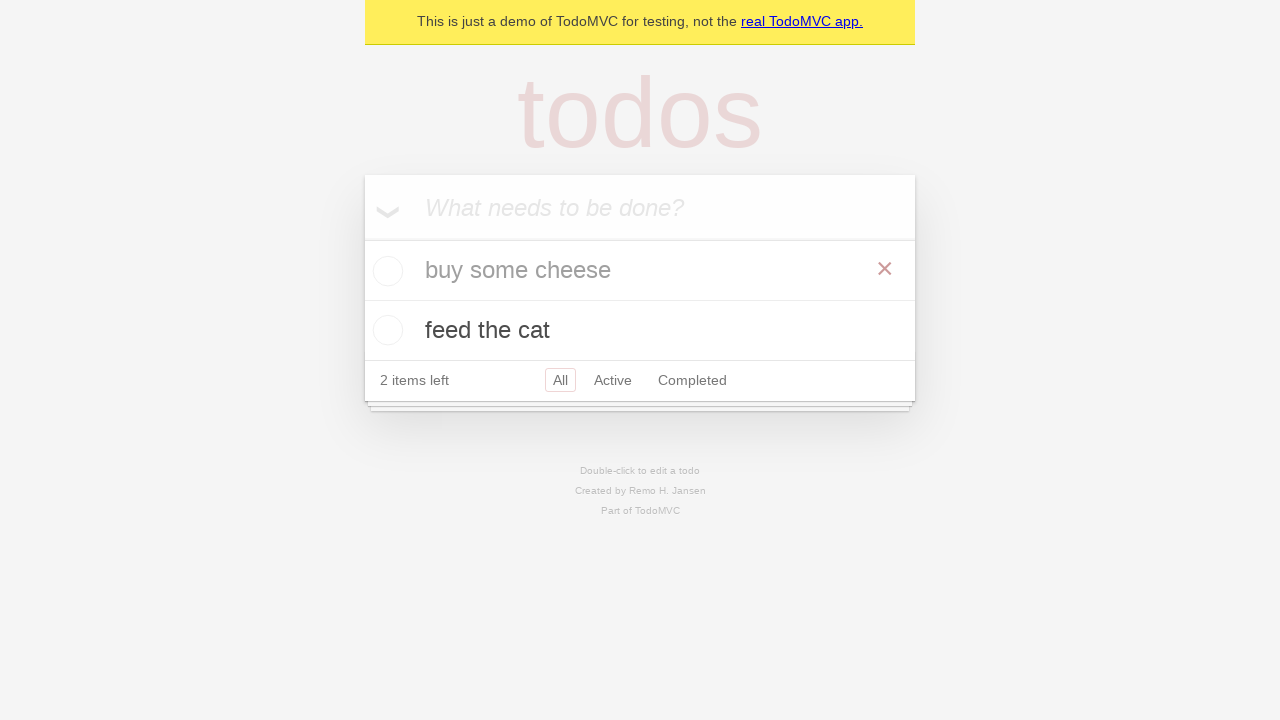

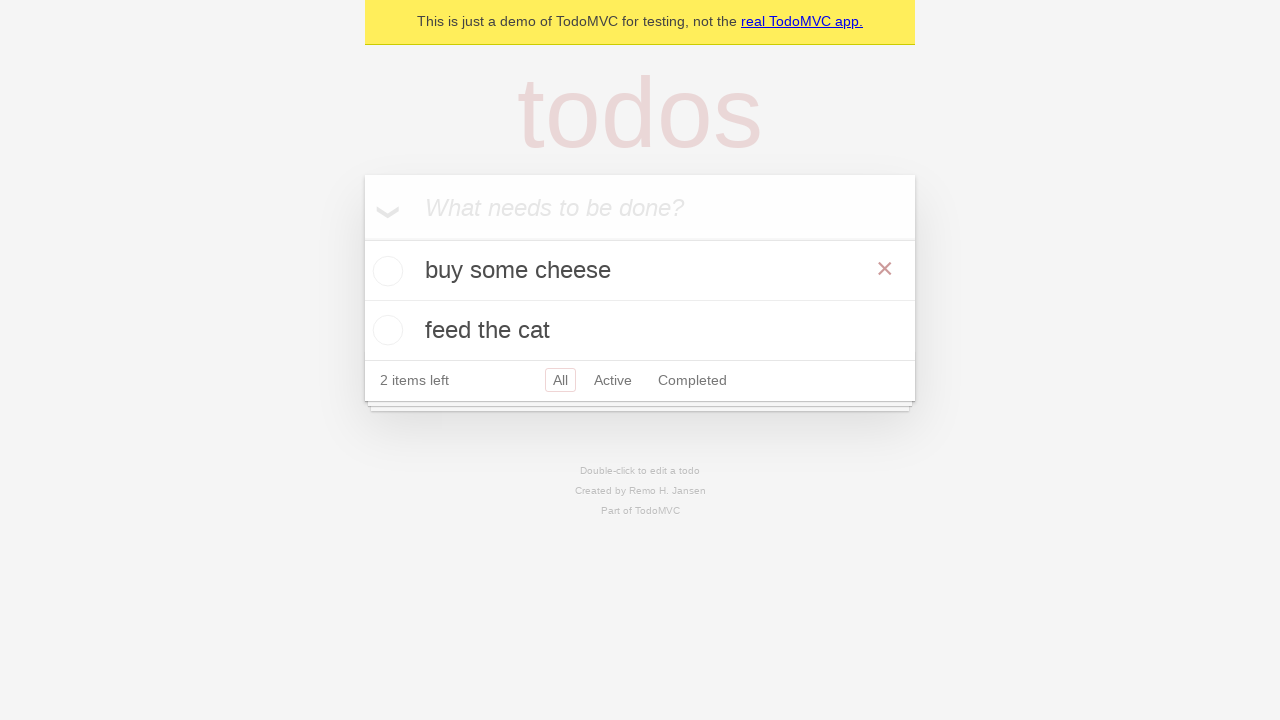